Tests drag and drop functionality by dragging an element and dropping it onto a target element, then verifying the drop was successful

Starting URL: http://seleniumui.moderntester.pl/droppable.php

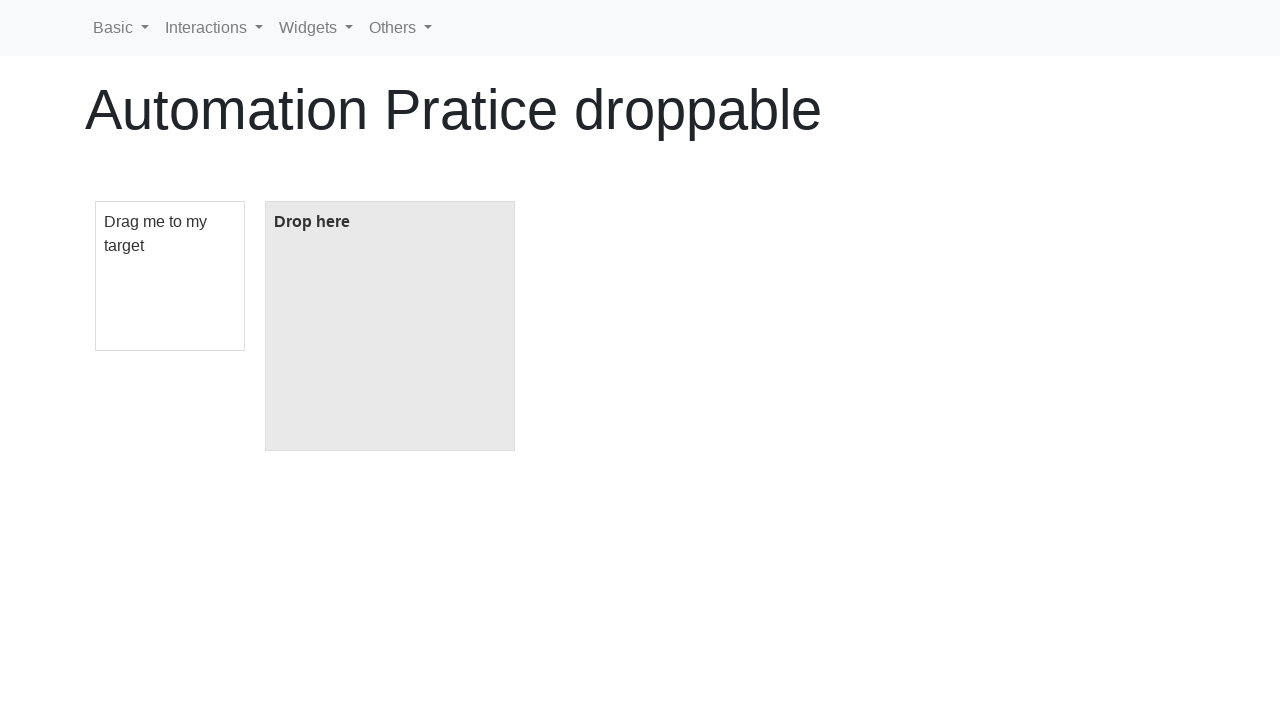

Navigated to droppable test page
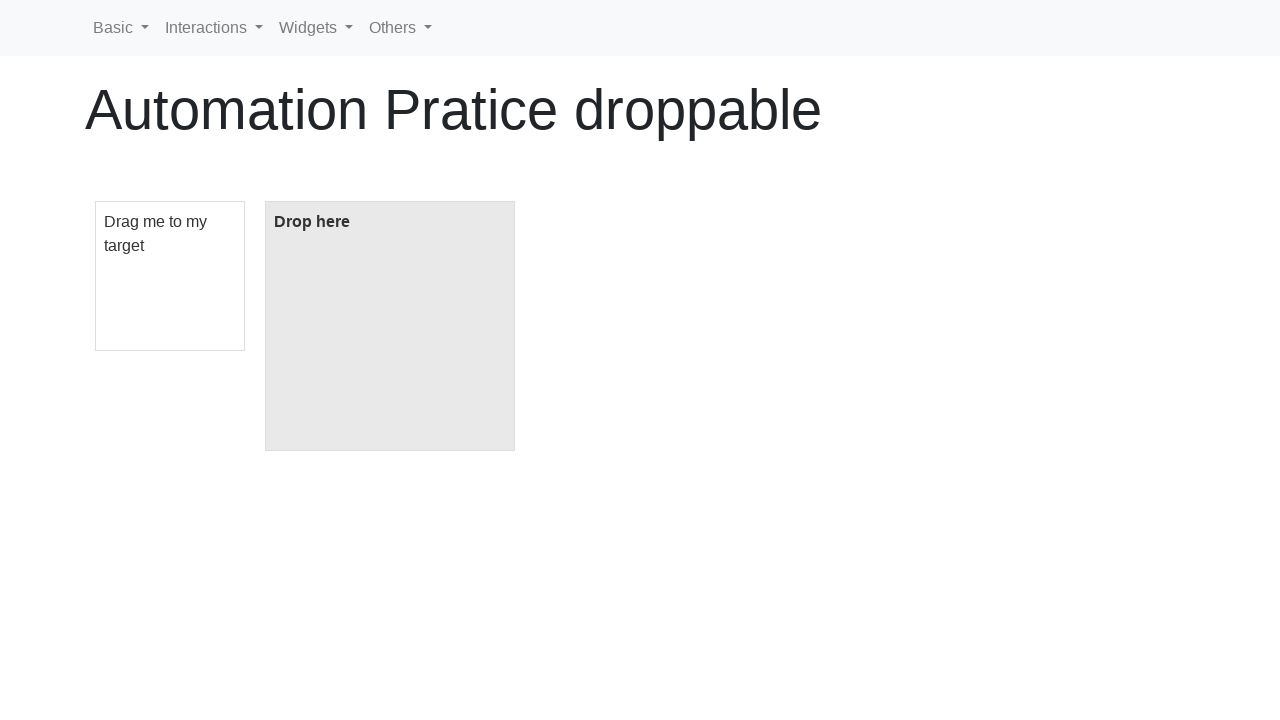

Located draggable element
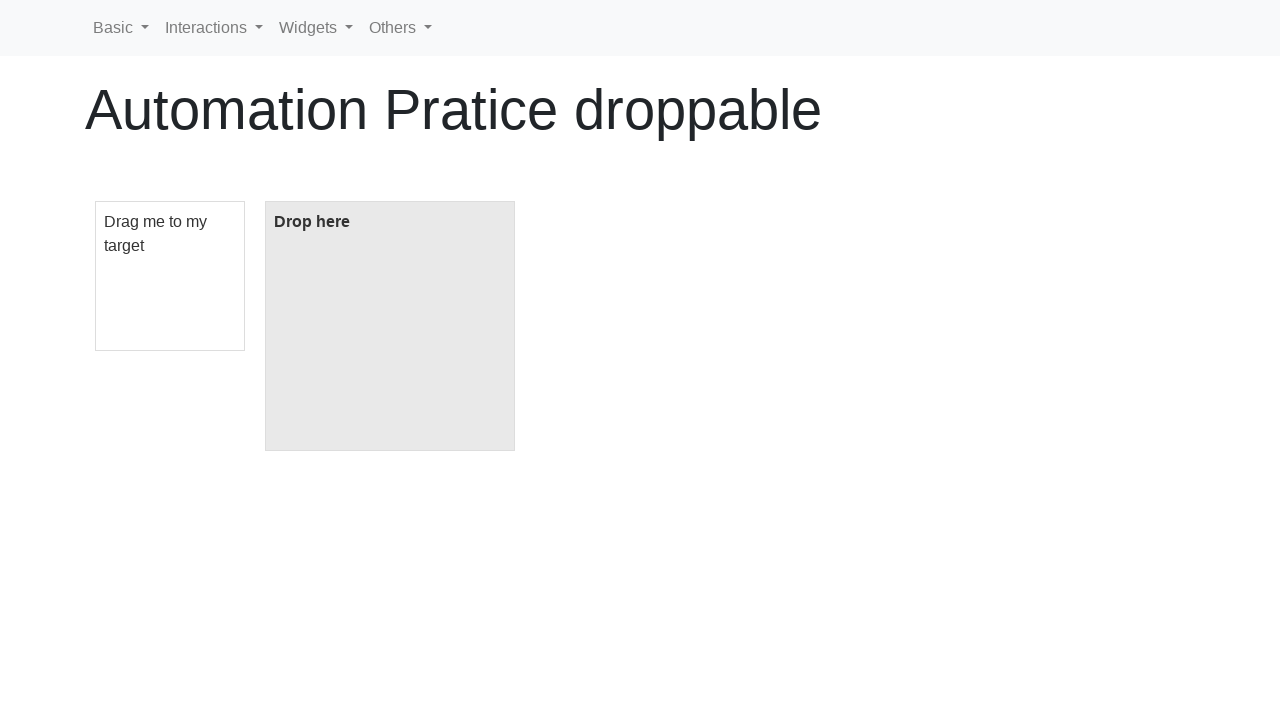

Located droppable element
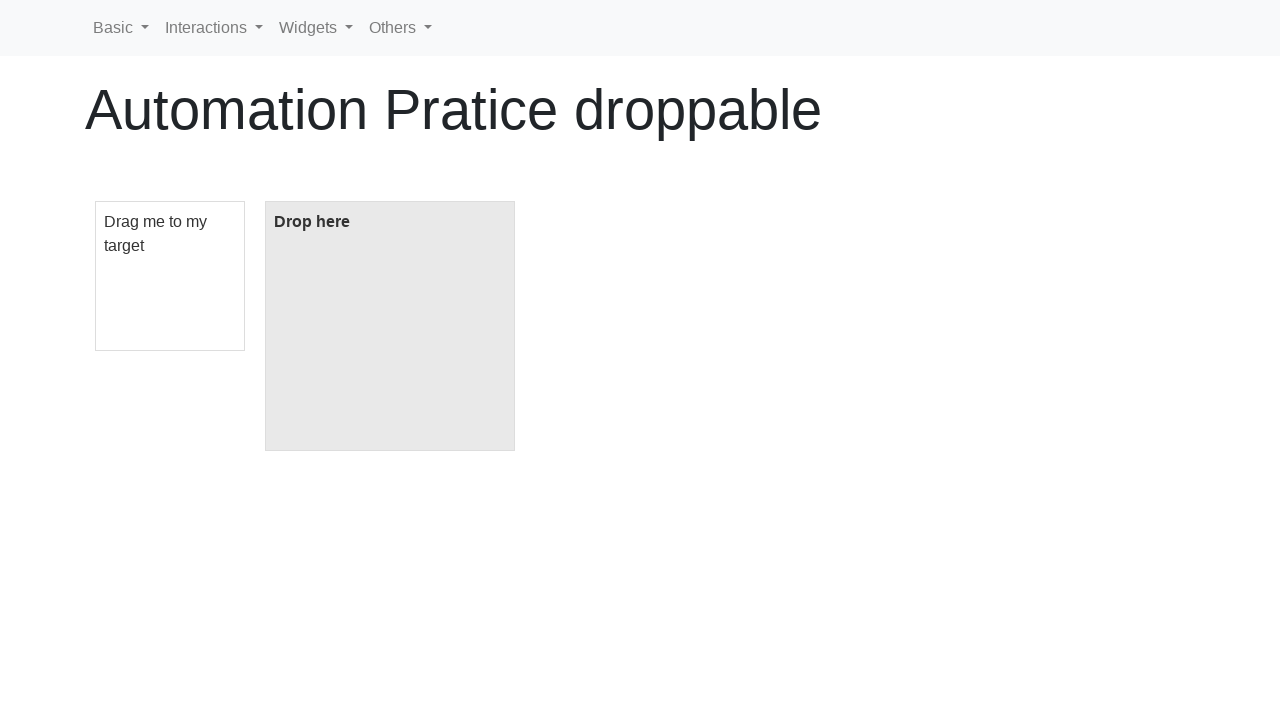

Dragged element from draggable to droppable target at (390, 326)
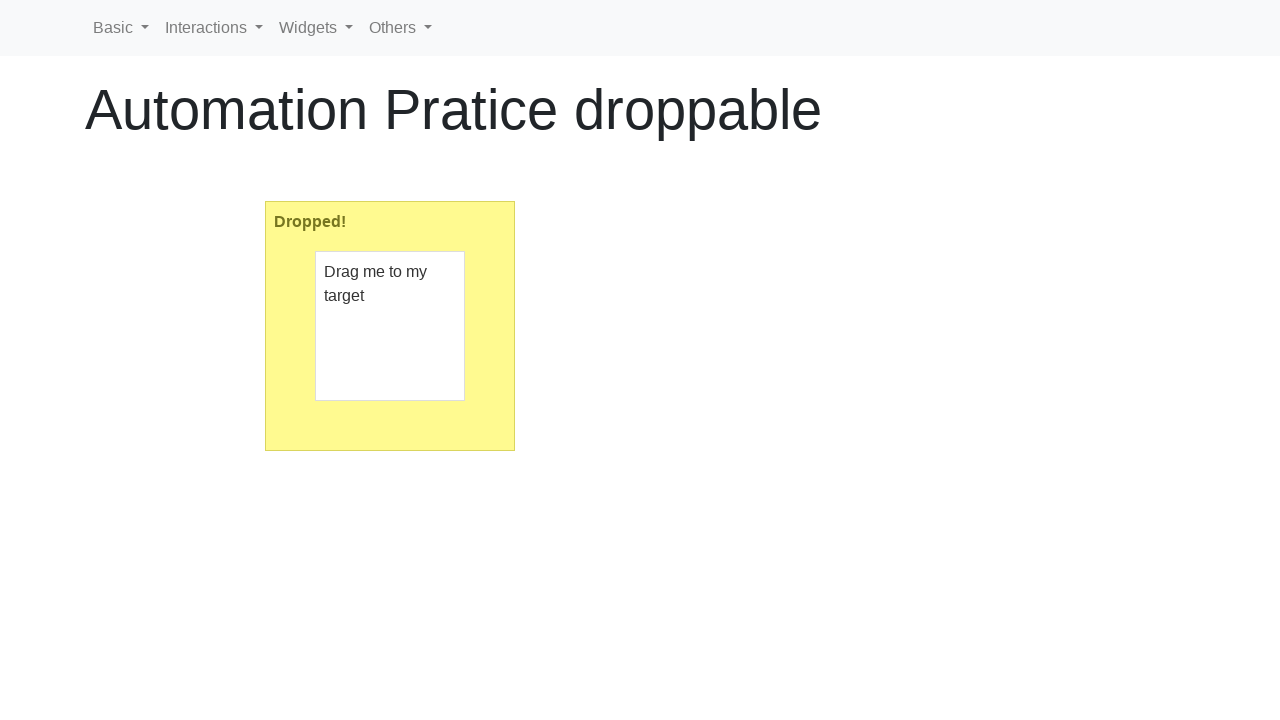

Verified drop was successful - droppable element now shows 'Dropped!' text
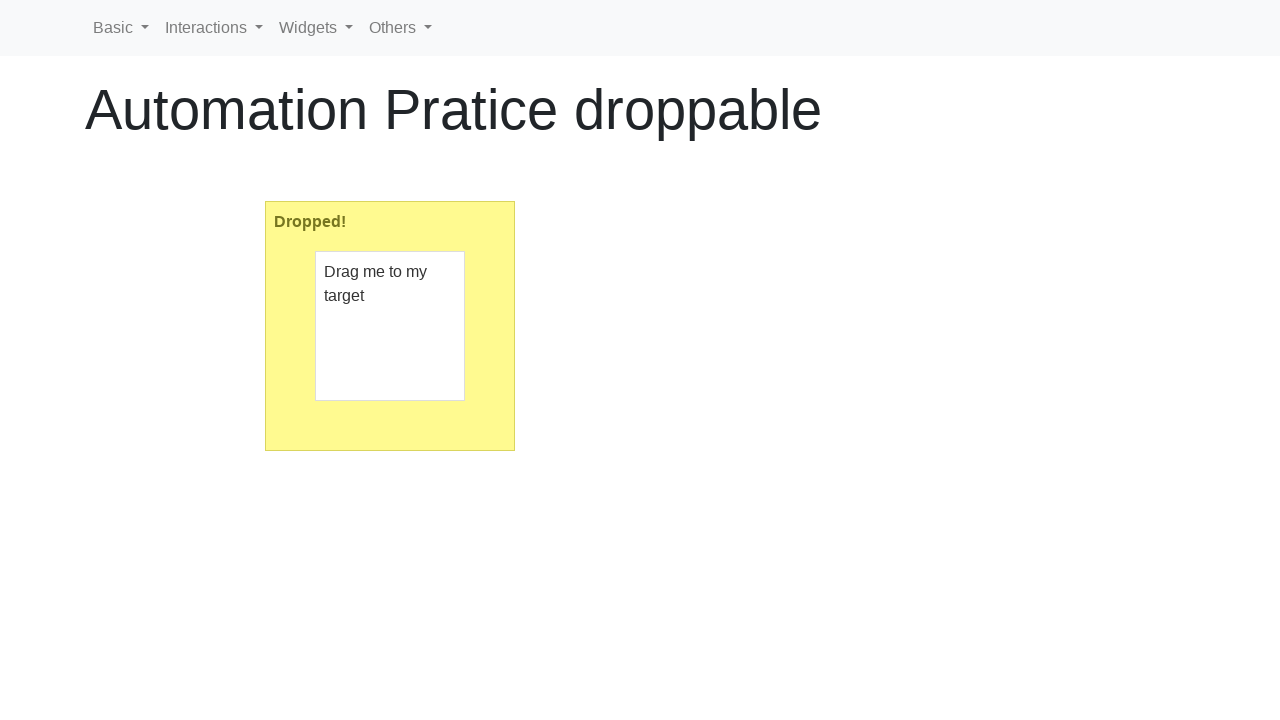

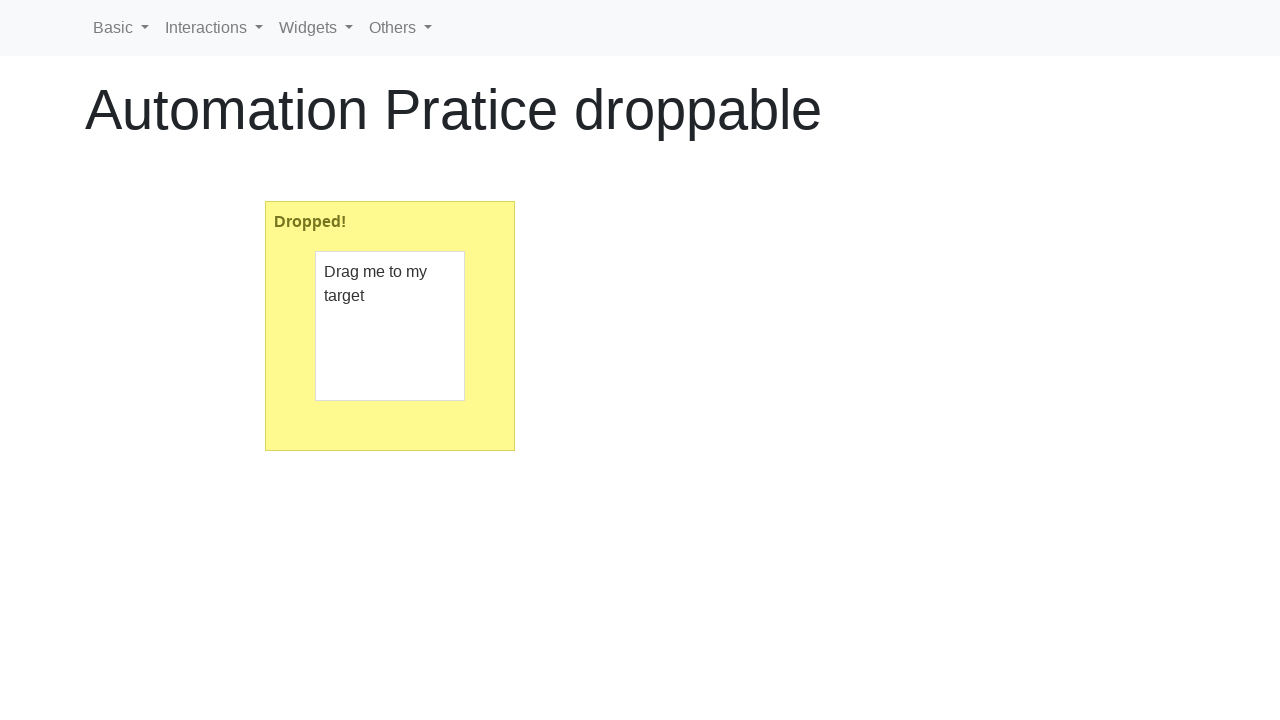